Tests clearing completed tasks while on the Active filter view

Starting URL: https://todomvc4tasj.herokuapp.com/

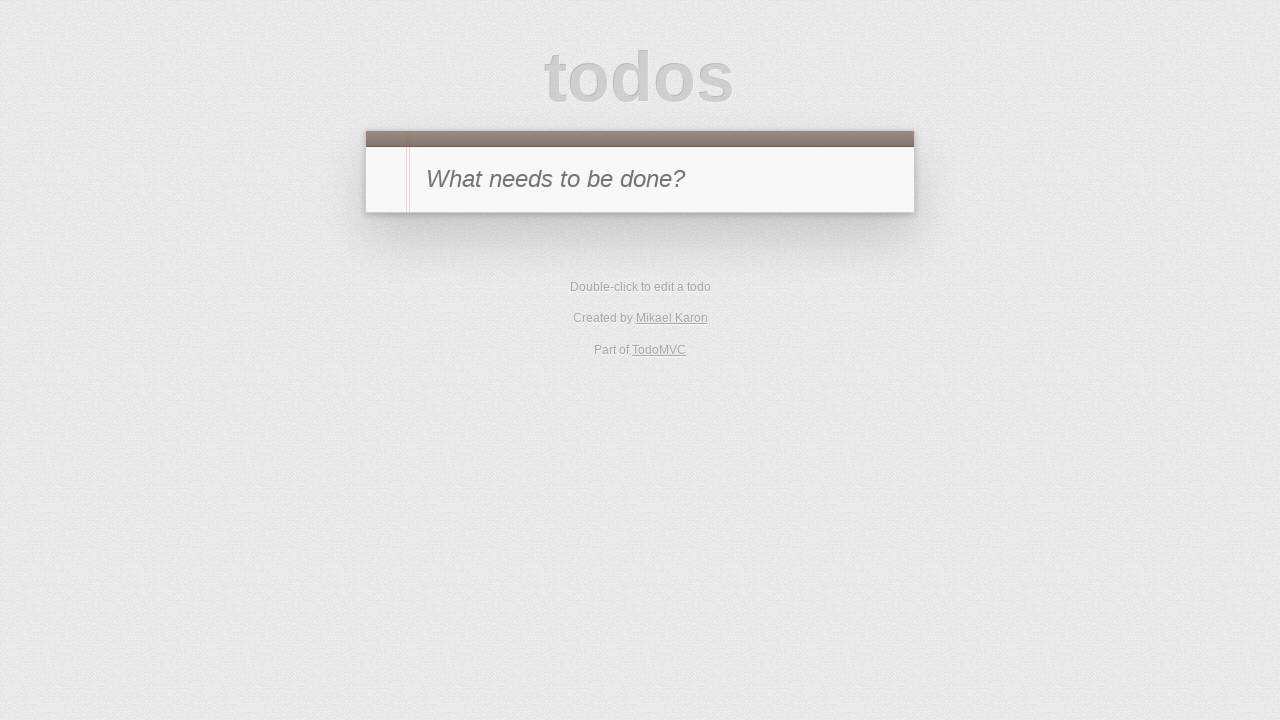

Set up mixed tasks in localStorage with one active and two completed tasks
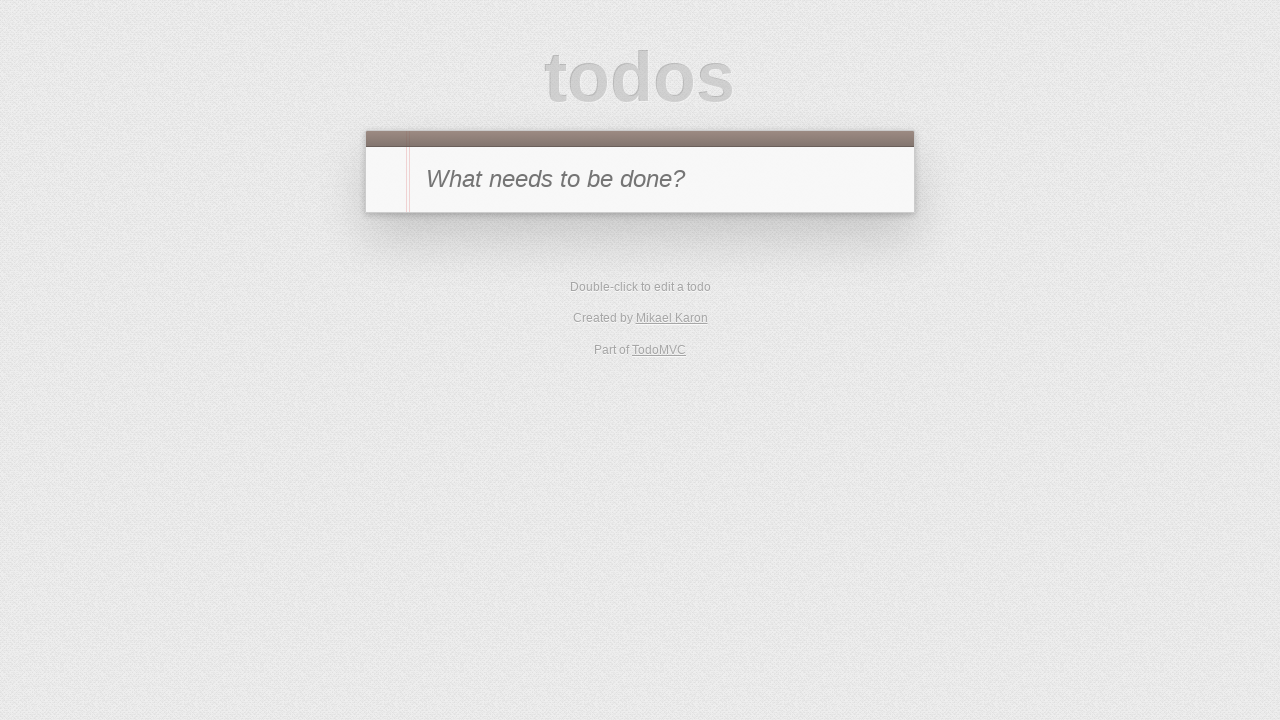

Reloaded page to apply localStorage tasks
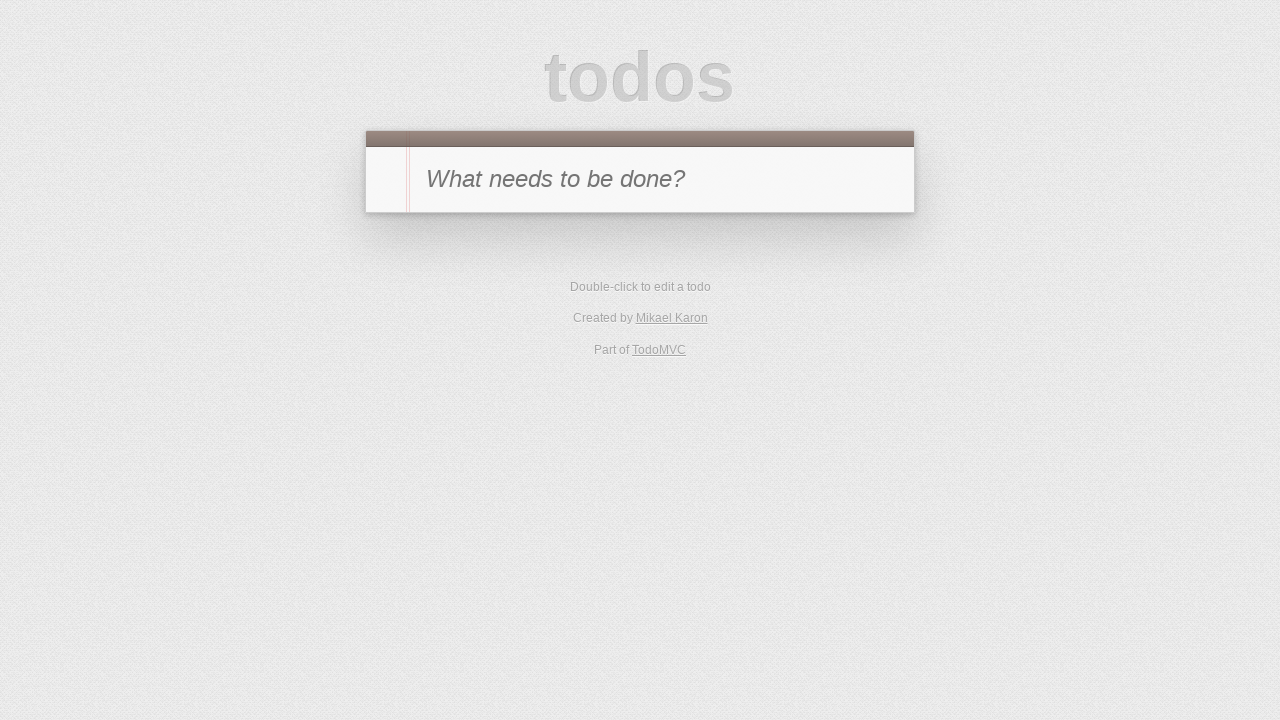

Clicked Active filter to view only active tasks at (614, 411) on text=Active
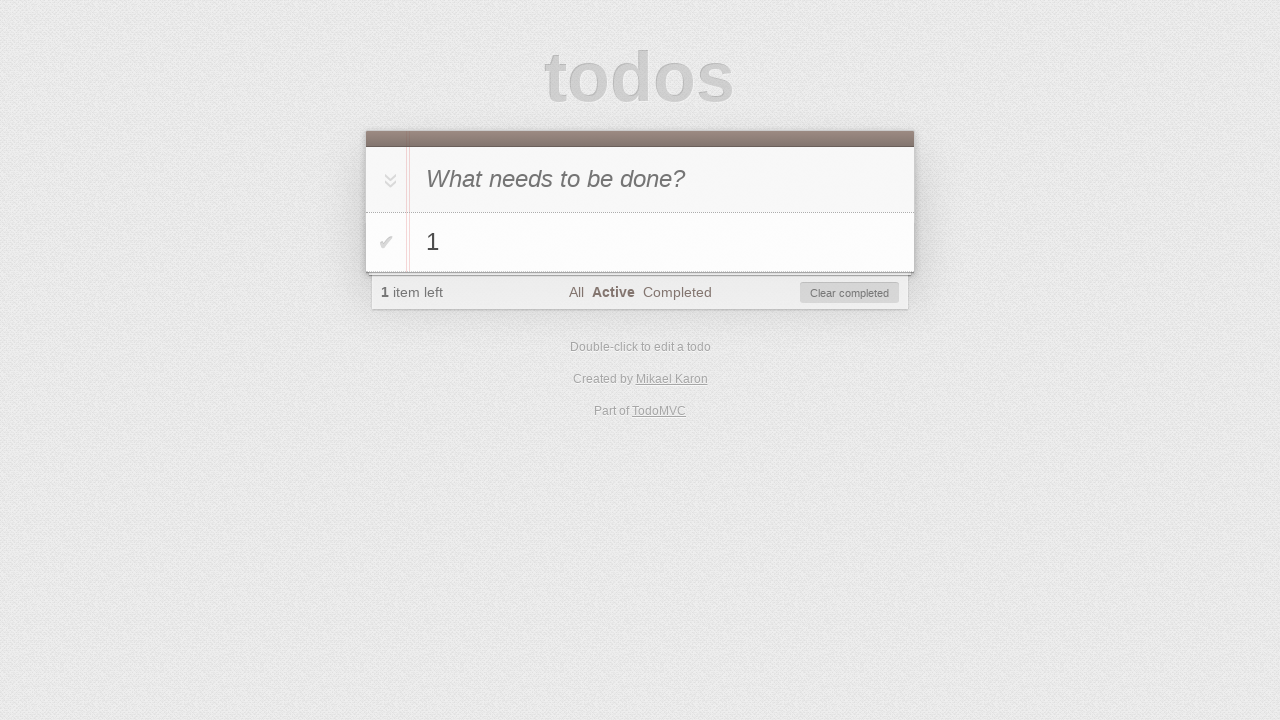

Clicked Clear Completed button to remove completed tasks at (850, 293) on #clear-completed
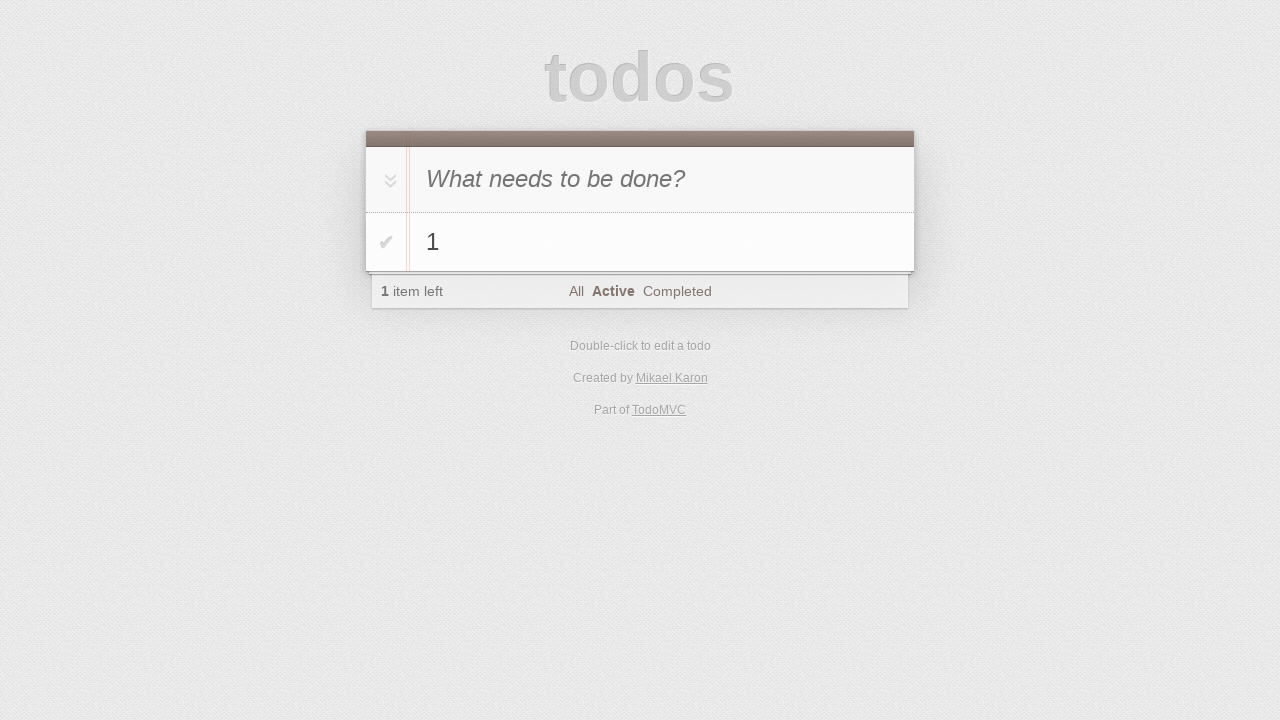

Verified that active task '1' is still visible after clearing completed tasks
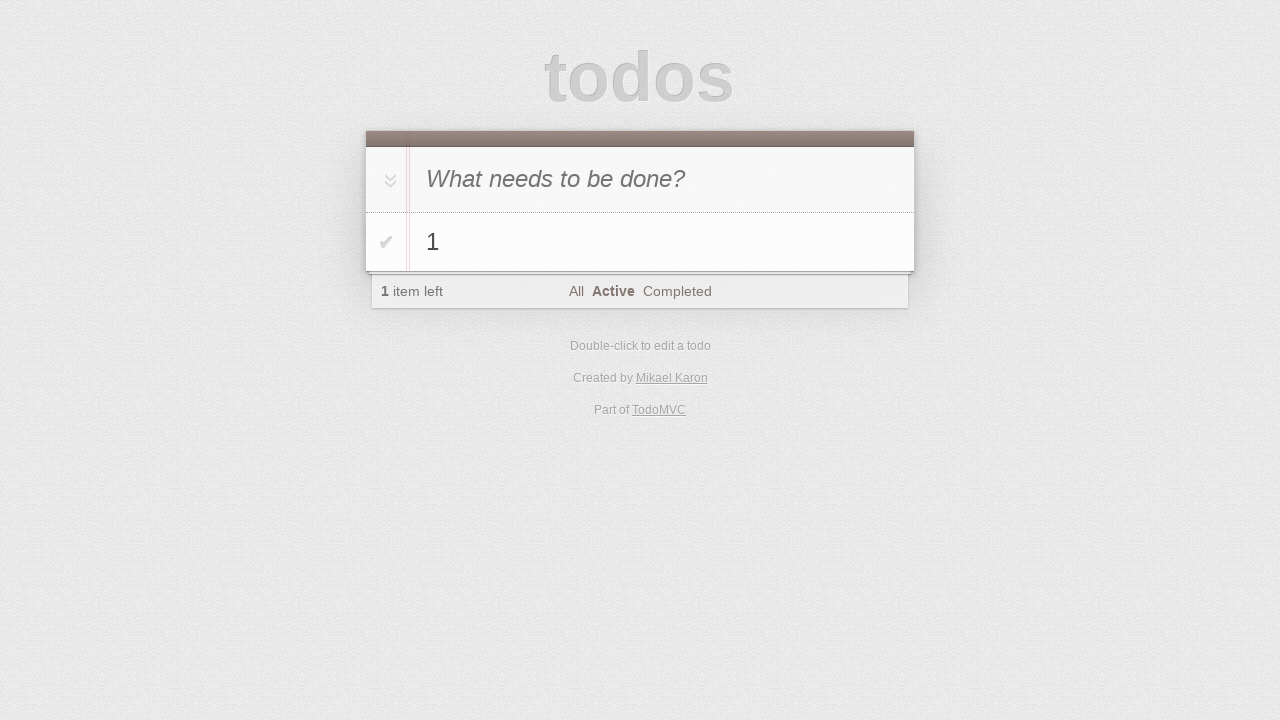

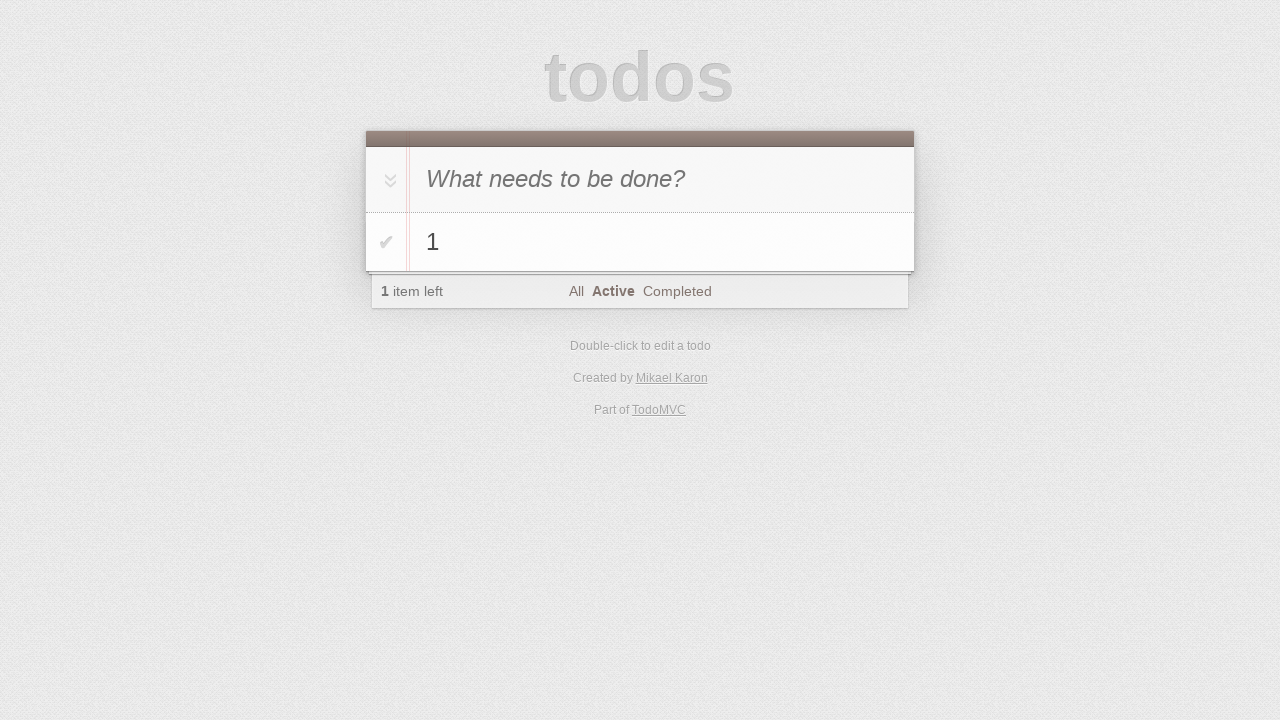